Tests that the All filter shows all todo items regardless of completion status

Starting URL: https://demo.playwright.dev/todomvc

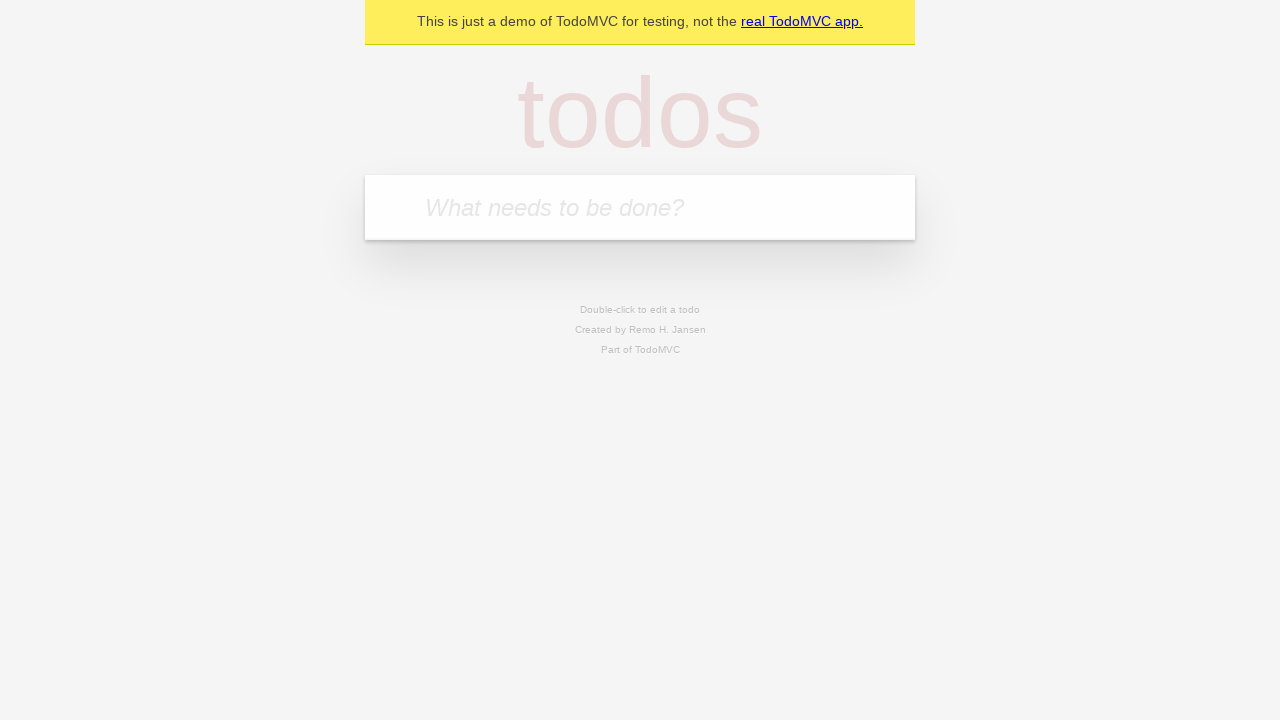

Filled todo input with 'buy some cheese' on internal:attr=[placeholder="What needs to be done?"i]
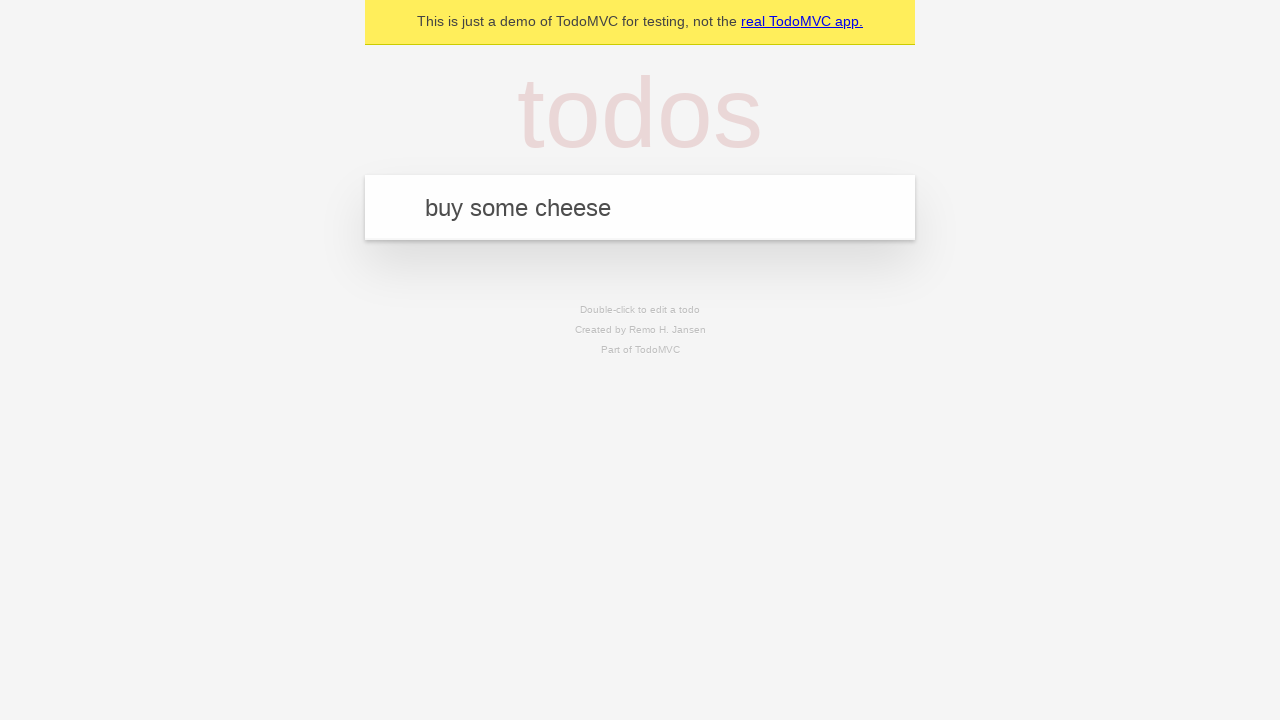

Pressed Enter to create first todo item on internal:attr=[placeholder="What needs to be done?"i]
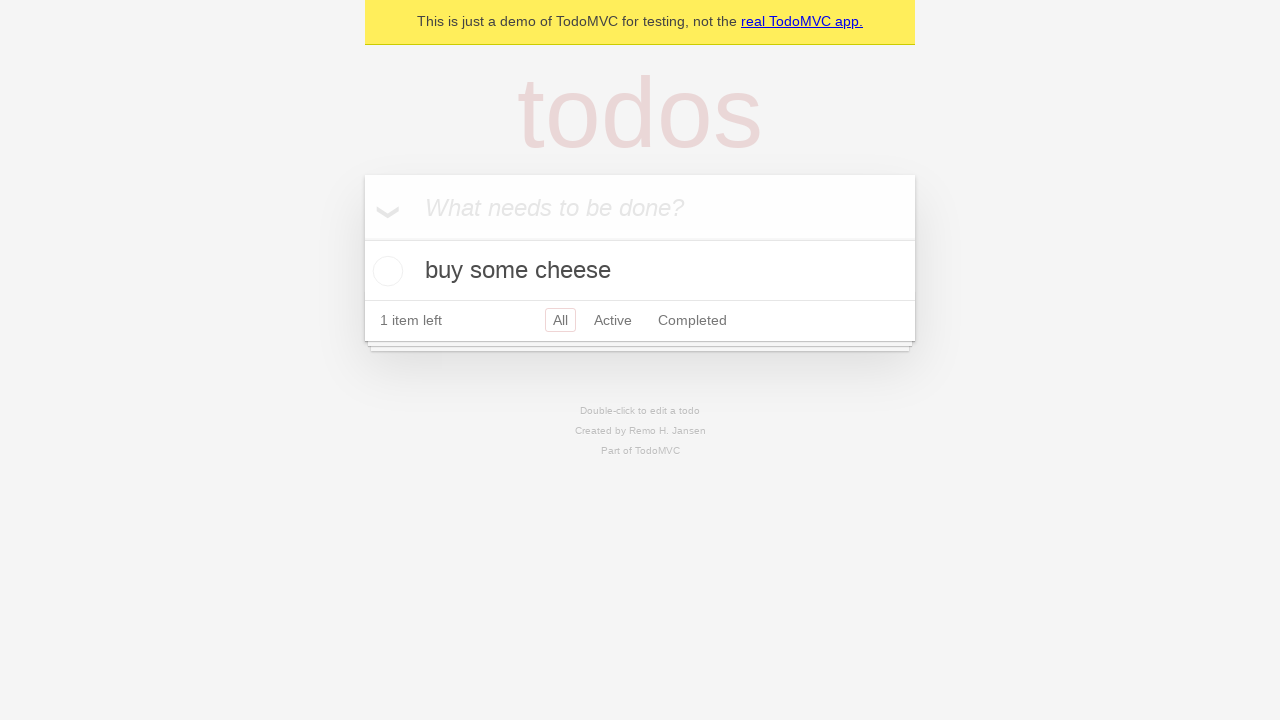

Filled todo input with 'feed the cat' on internal:attr=[placeholder="What needs to be done?"i]
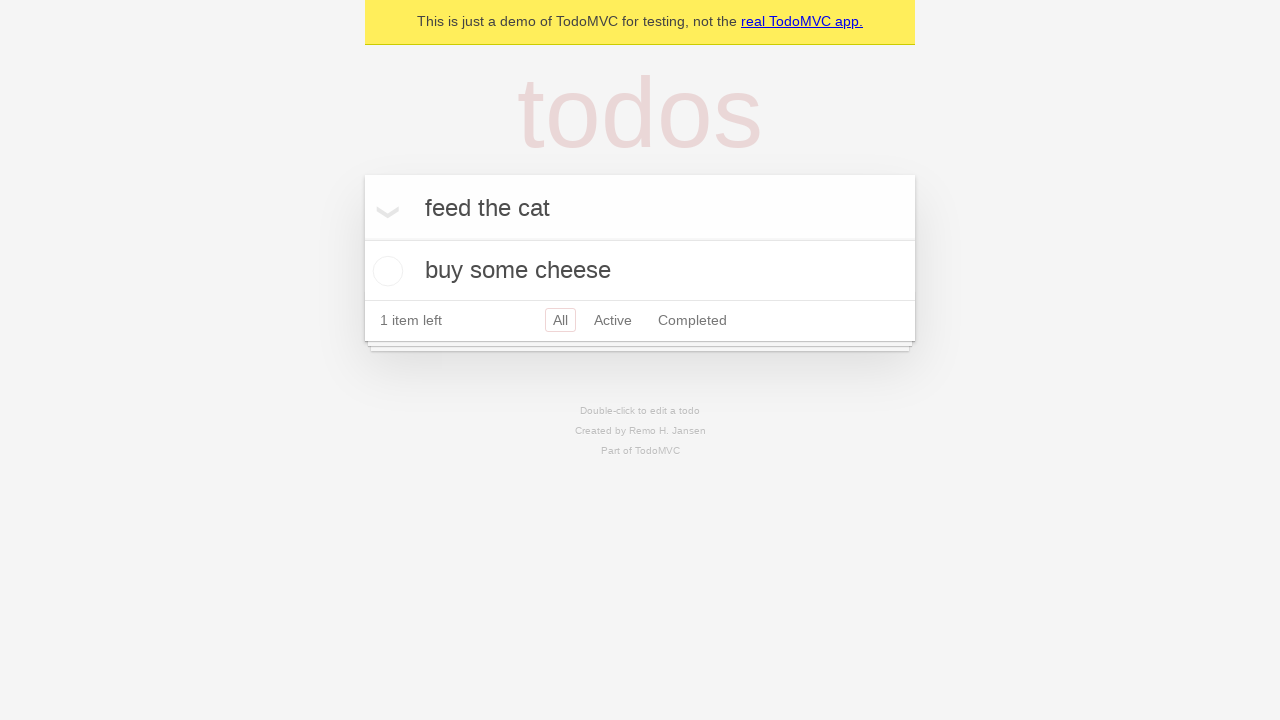

Pressed Enter to create second todo item on internal:attr=[placeholder="What needs to be done?"i]
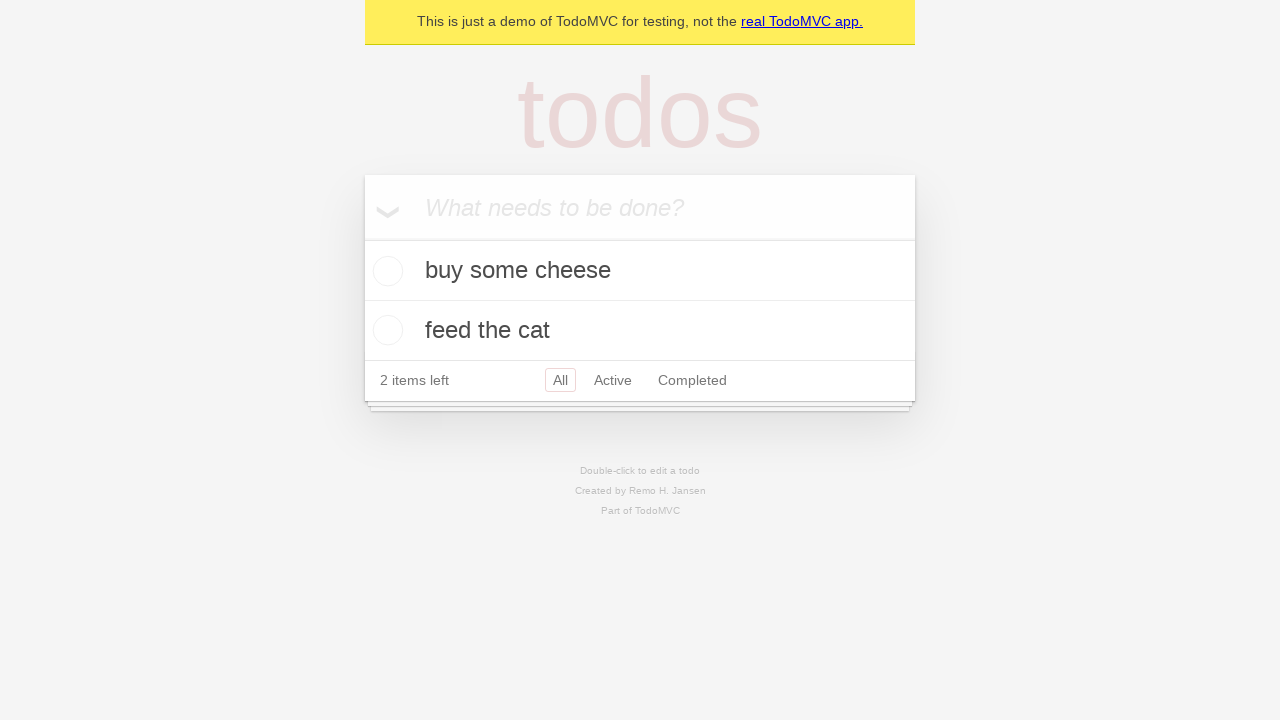

Filled todo input with 'book a doctors appointment' on internal:attr=[placeholder="What needs to be done?"i]
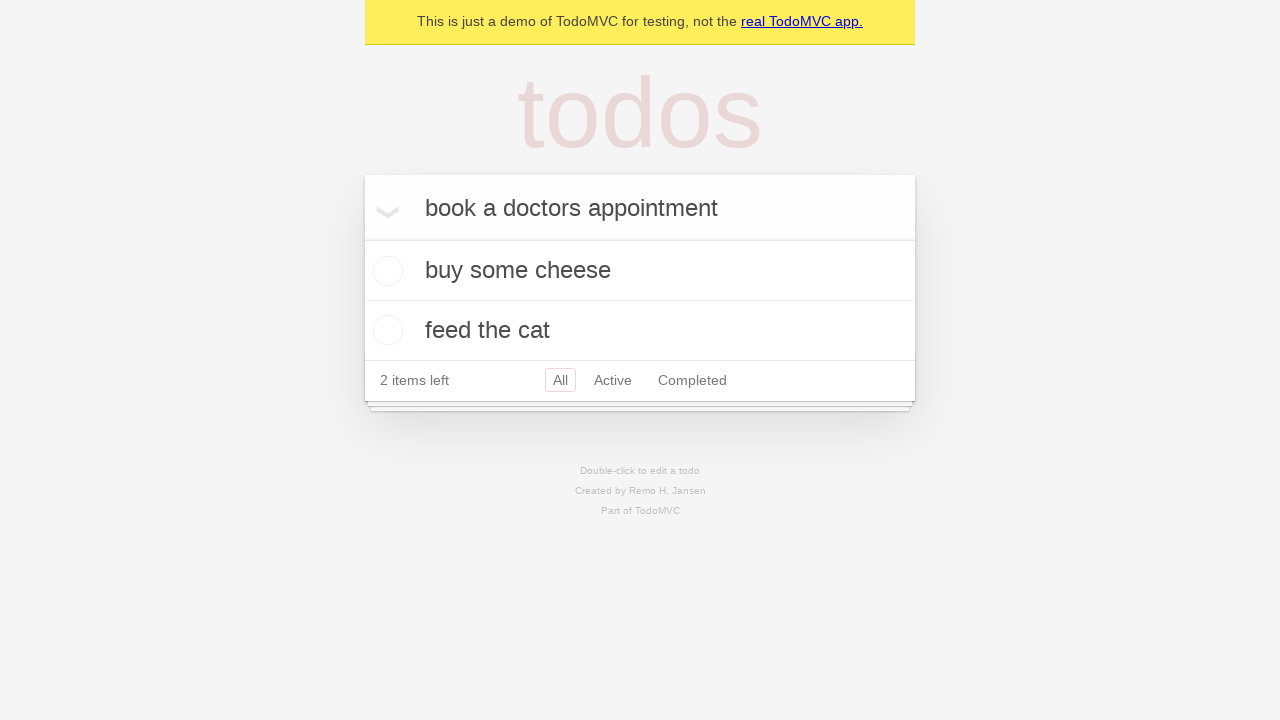

Pressed Enter to create third todo item on internal:attr=[placeholder="What needs to be done?"i]
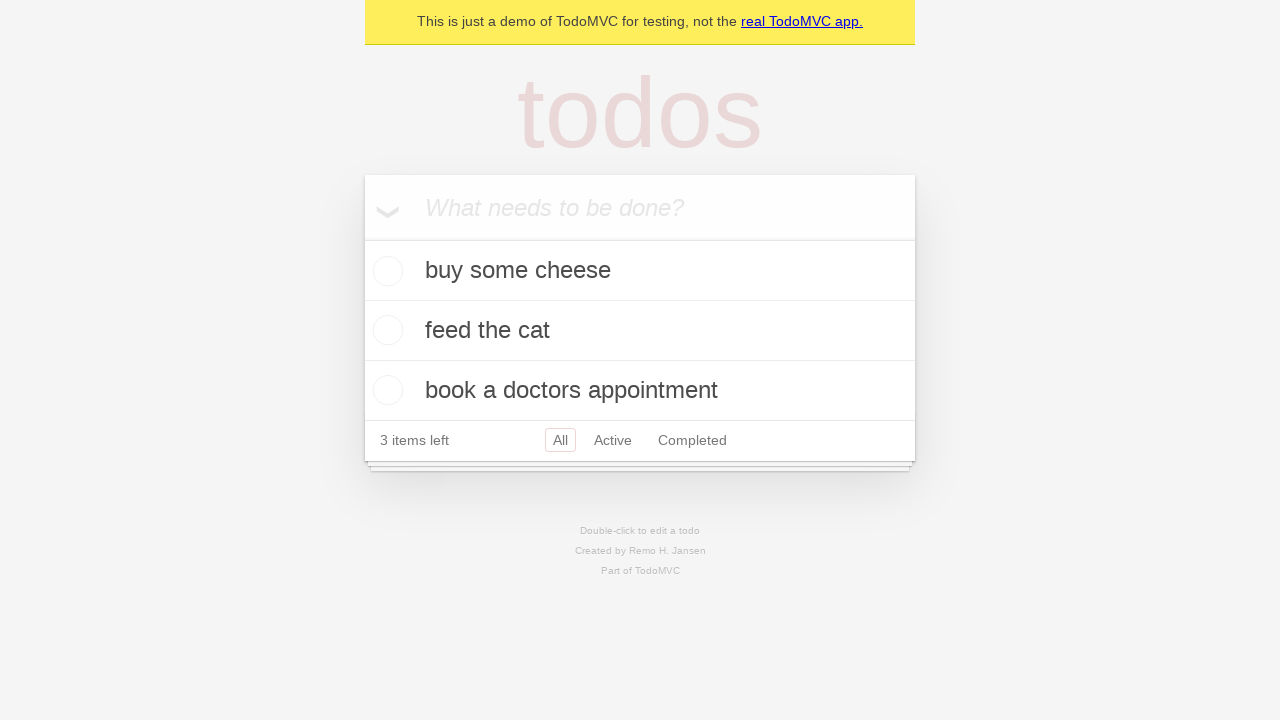

Checked the second todo item (feed the cat) at (385, 330) on internal:testid=[data-testid="todo-item"s] >> nth=1 >> internal:role=checkbox
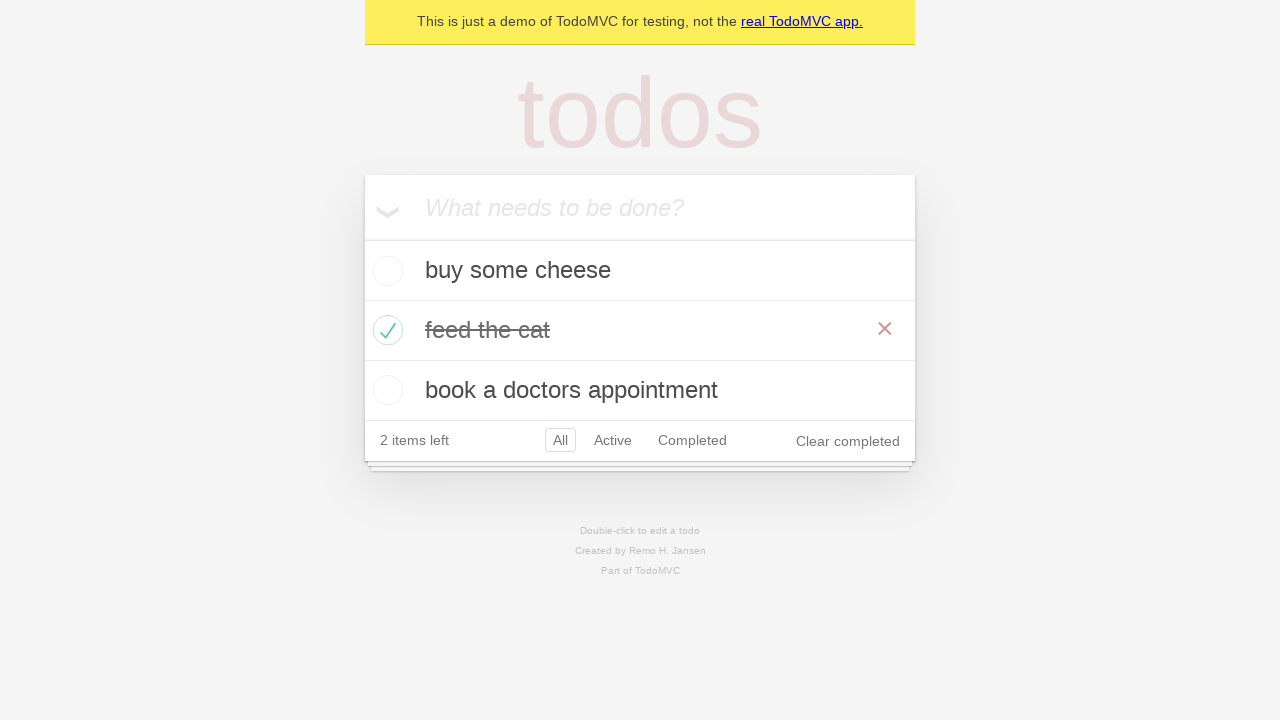

Clicked Active filter to show only incomplete items at (613, 440) on internal:role=link[name="Active"i]
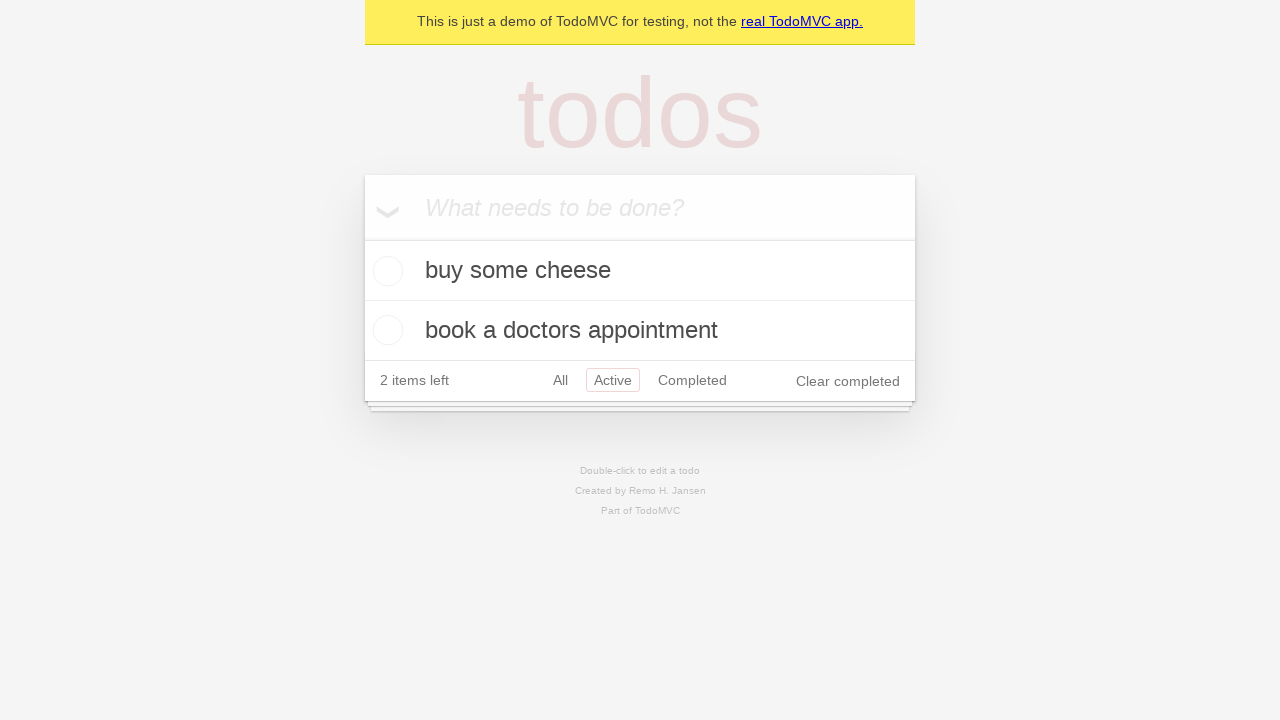

Clicked Completed filter to show only completed items at (692, 380) on internal:role=link[name="Completed"i]
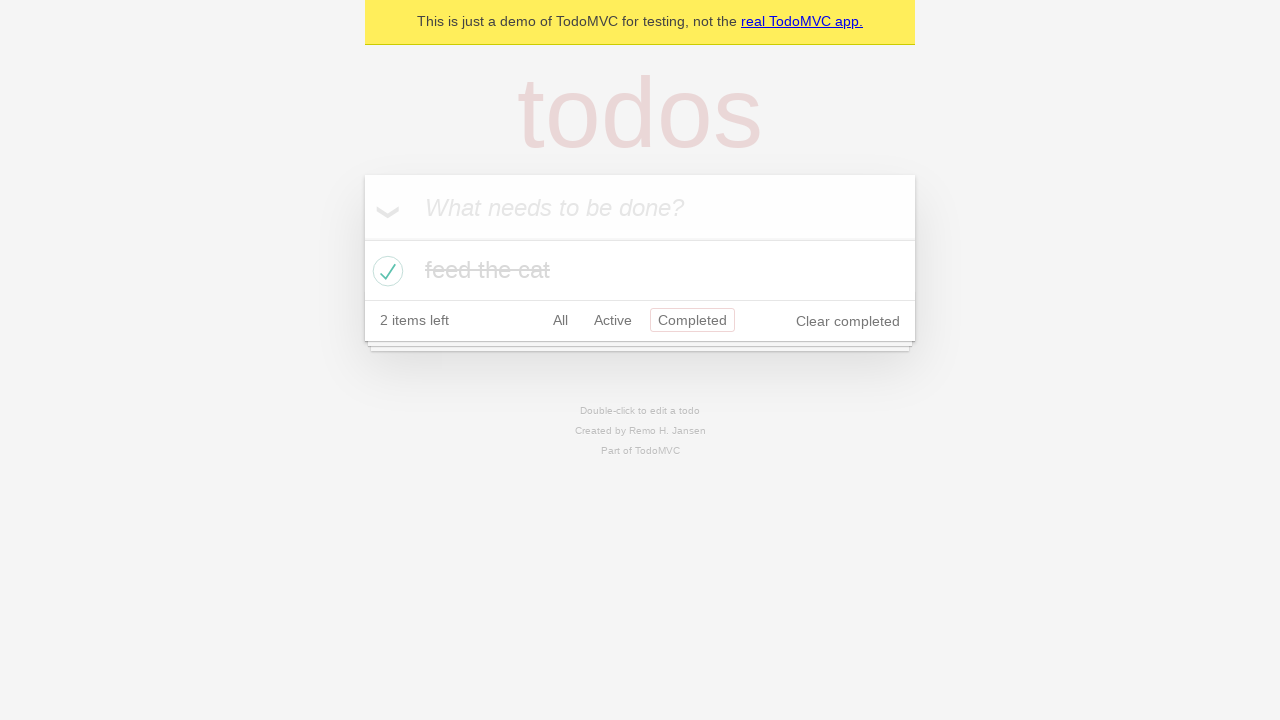

Clicked All filter to display all todo items regardless of completion status at (560, 320) on internal:role=link[name="All"i]
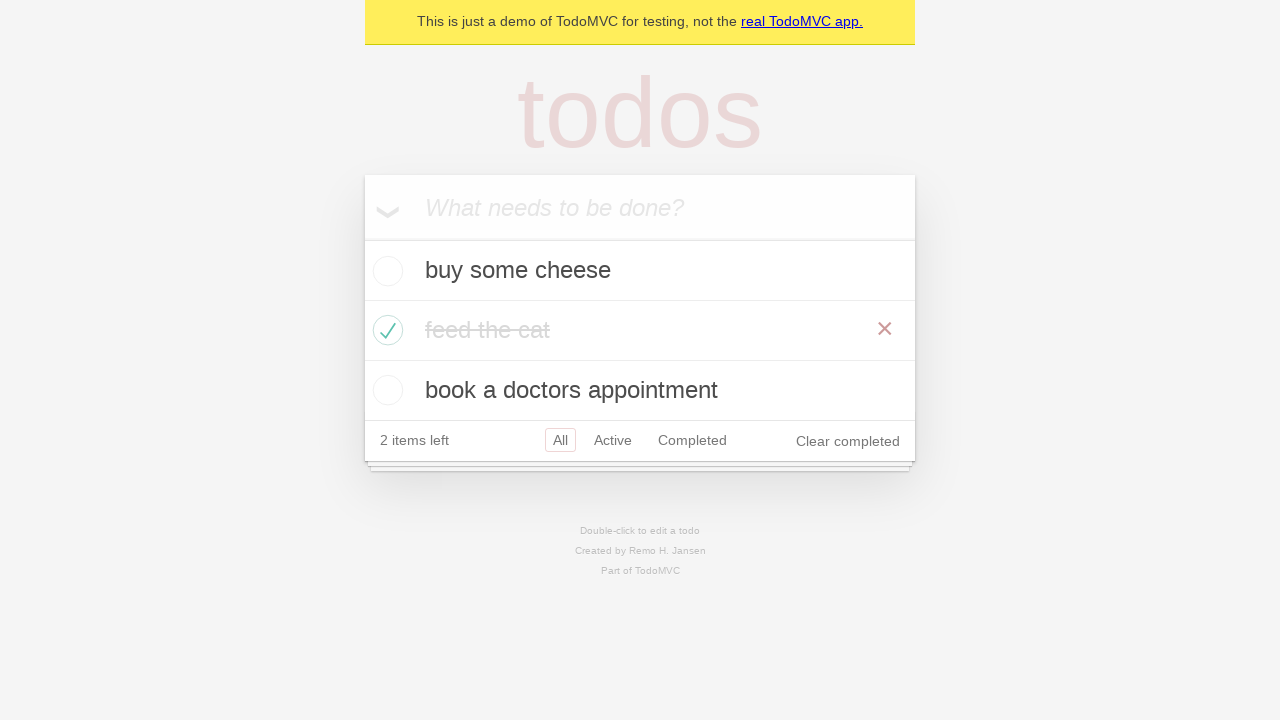

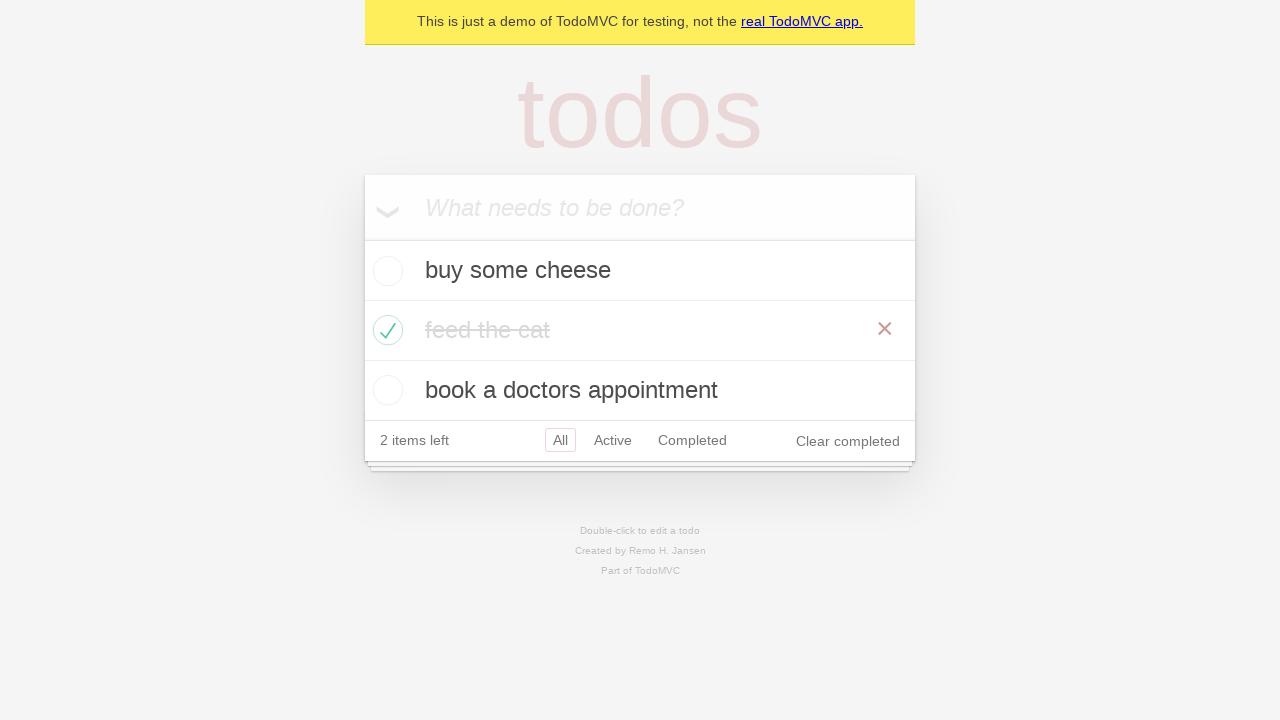